Tests dynamic loading by clicking start button and waiting for hidden element to become visible

Starting URL: https://the-internet.herokuapp.com/dynamic_loading/1

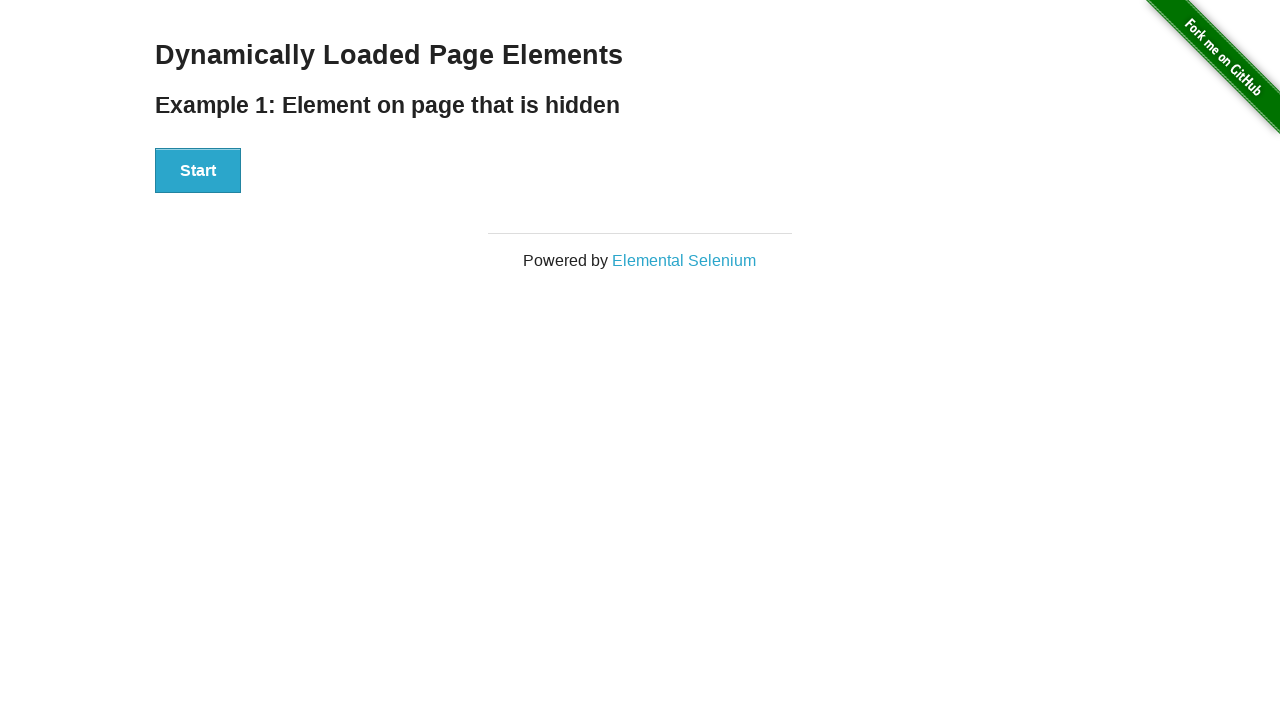

Clicked start button to initiate dynamic loading at (198, 171) on #start button
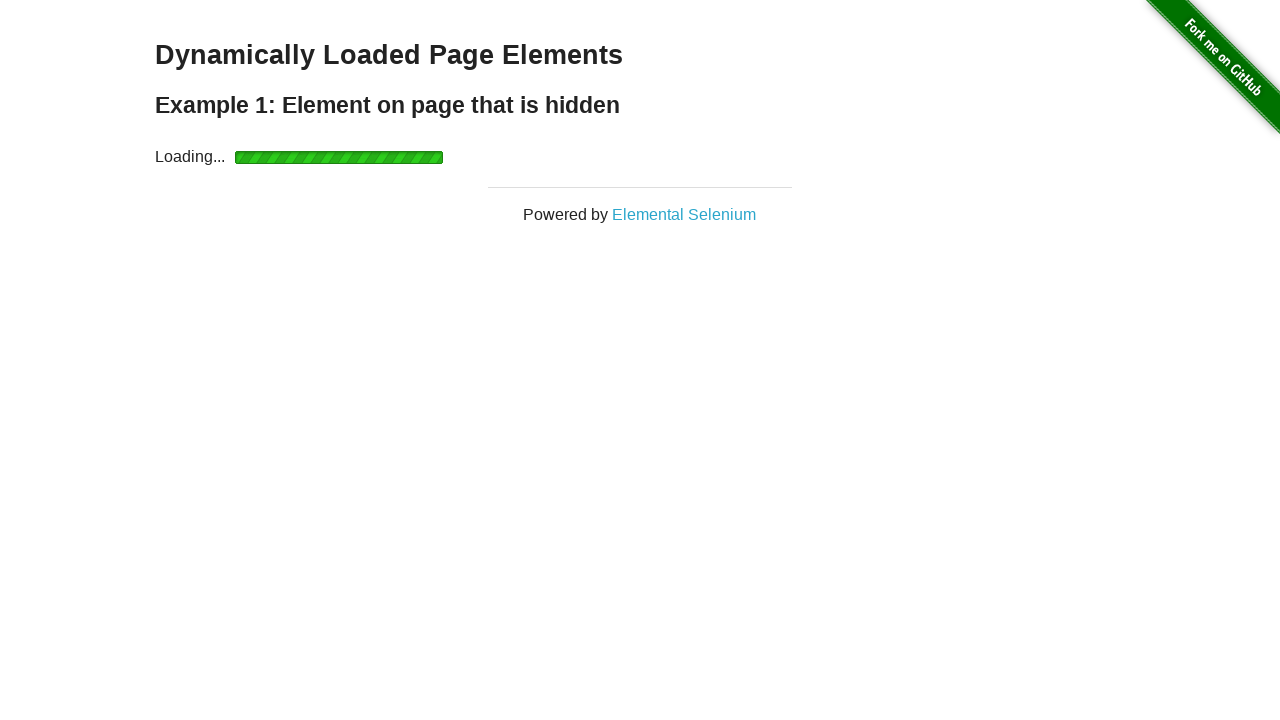

Hidden element became visible after dynamic loading completed
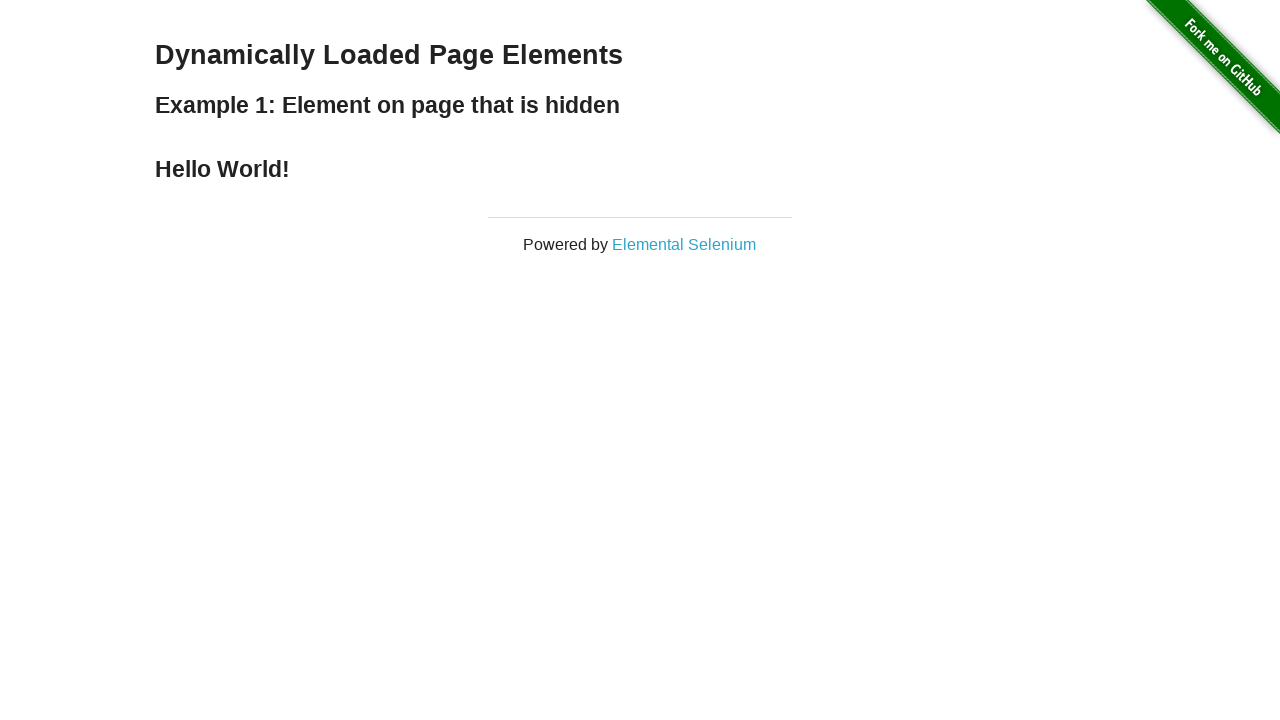

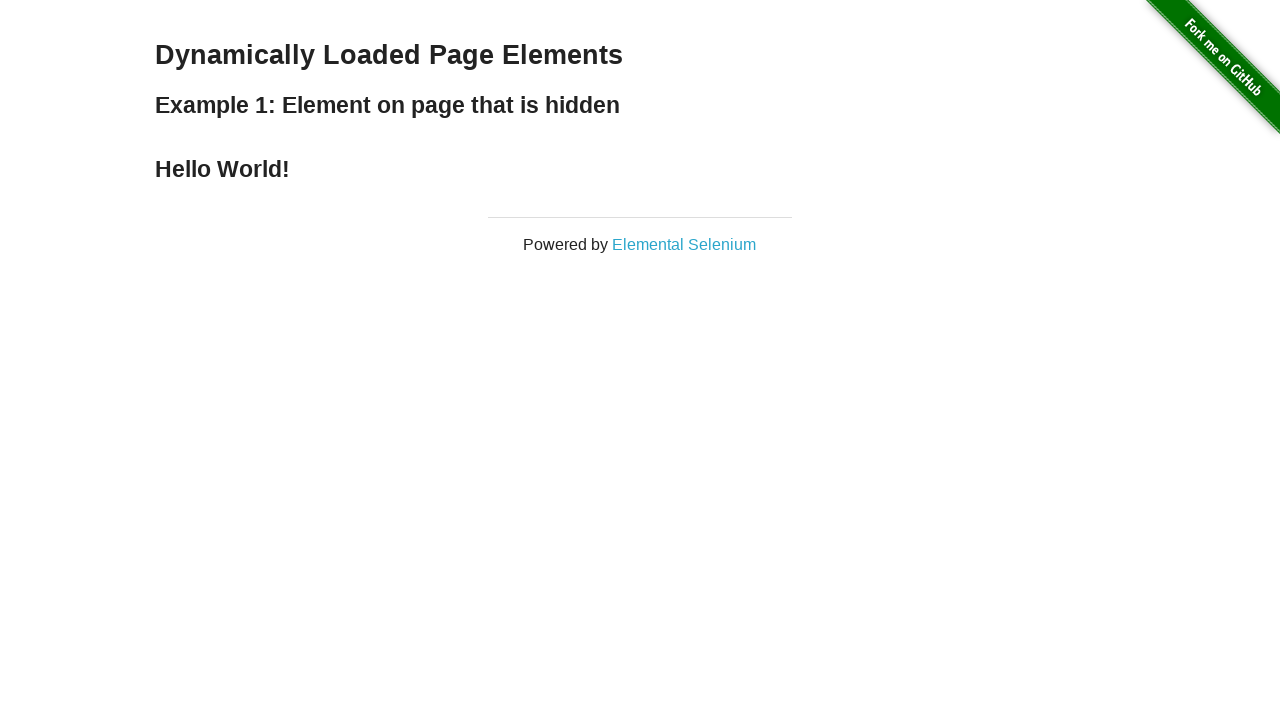